Tests the add/remove elements functionality by clicking the "Add Element" button to create a delete button, verifying it appears, then clicking the delete button and verifying it disappears.

Starting URL: https://practice.cydeo.com/add_remove_elements/

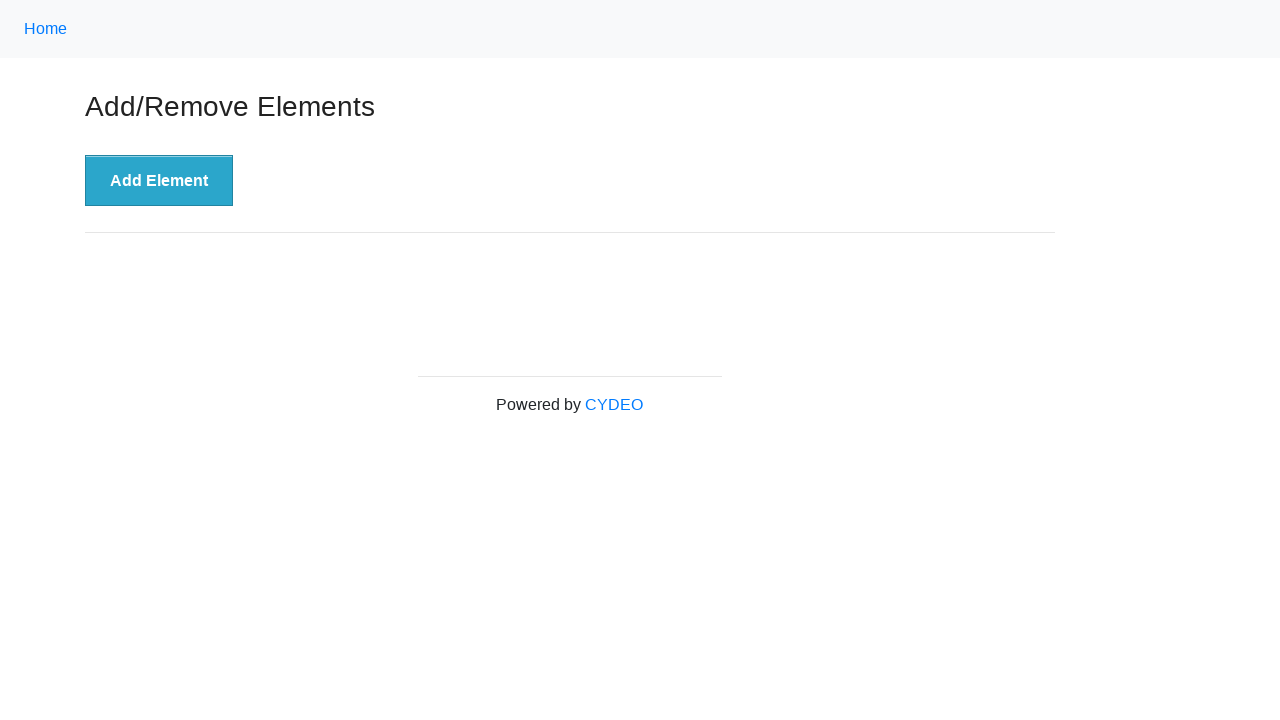

Clicked the 'Add Element' button at (159, 181) on xpath=//button[.='Add Element']
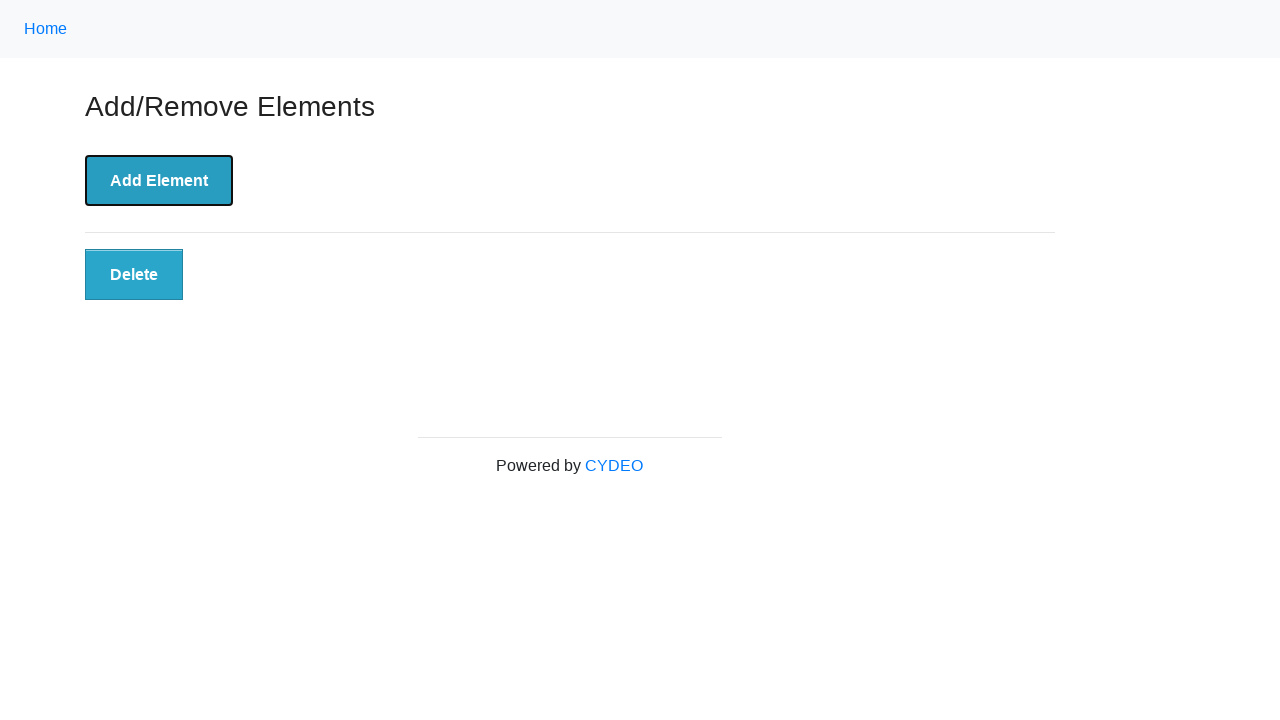

Verified the Delete button appeared after clicking Add Element
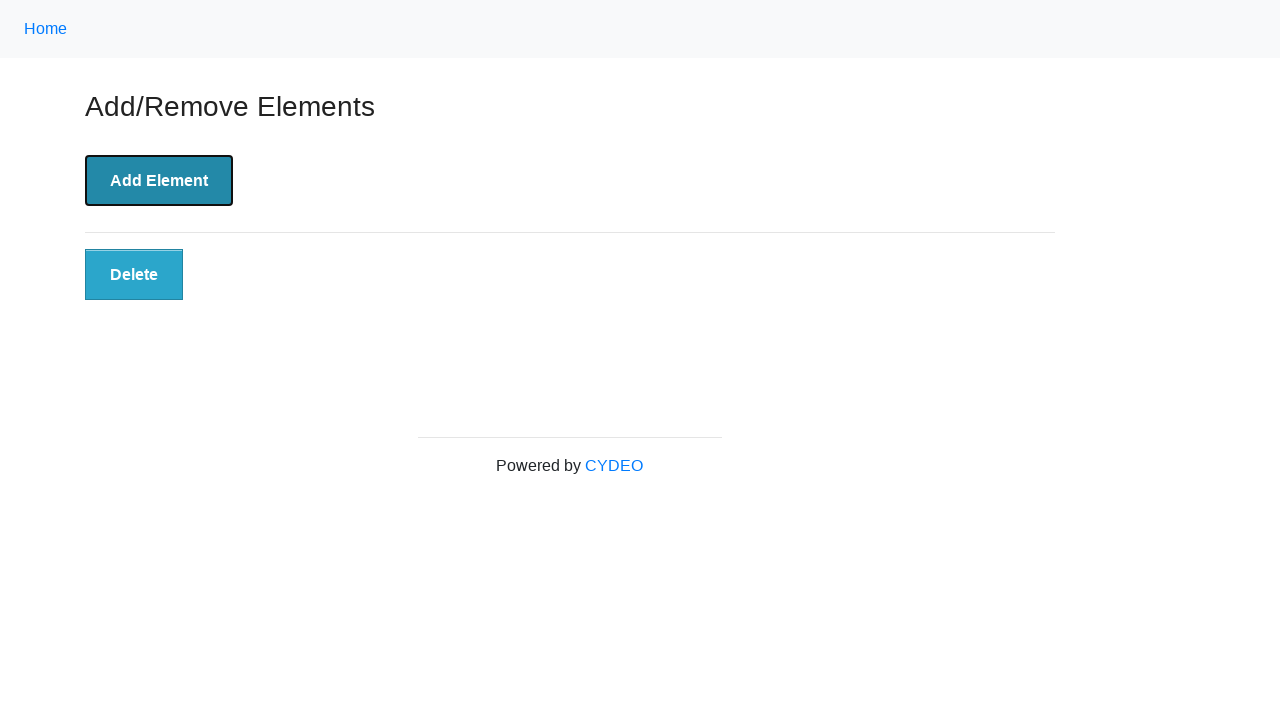

Clicked the Delete button at (134, 275) on button.added-manually
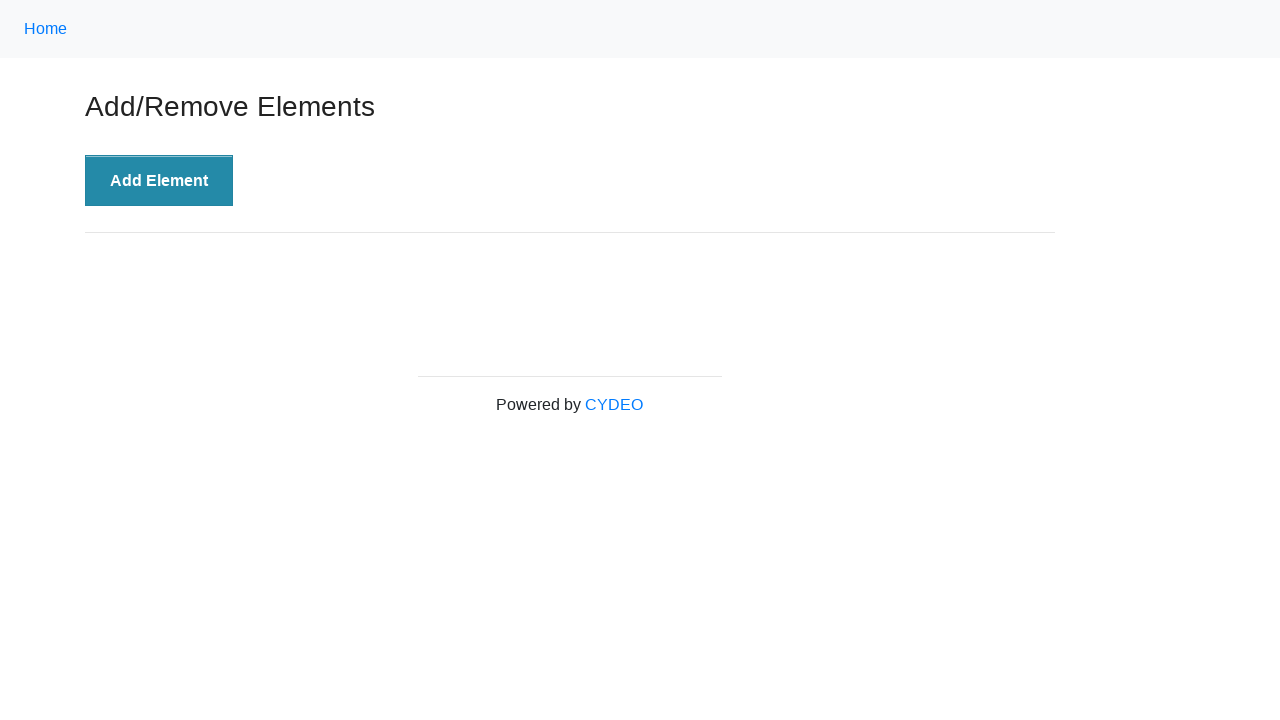

Verified the Delete button disappeared after clicking it
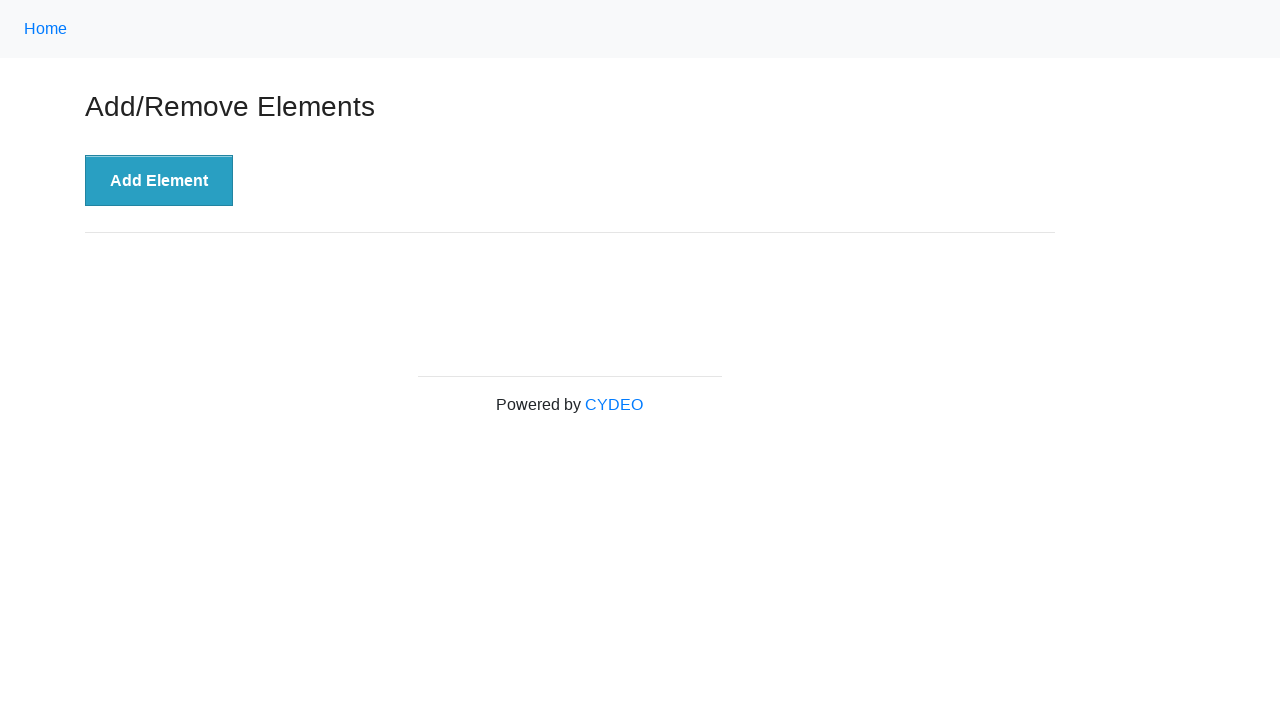

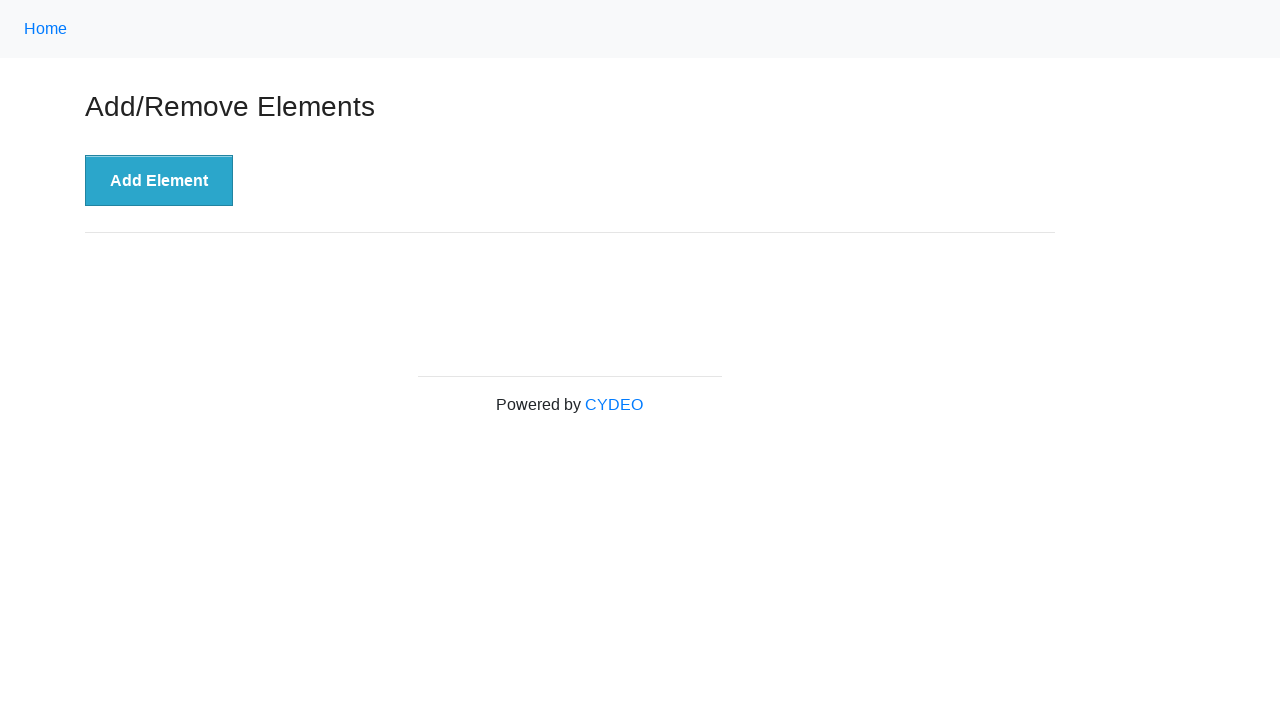